Tests alert handling functionality by clicking on alert trigger buttons and accepting the alert dialog

Starting URL: http://demo.automationtesting.in/Alerts.html

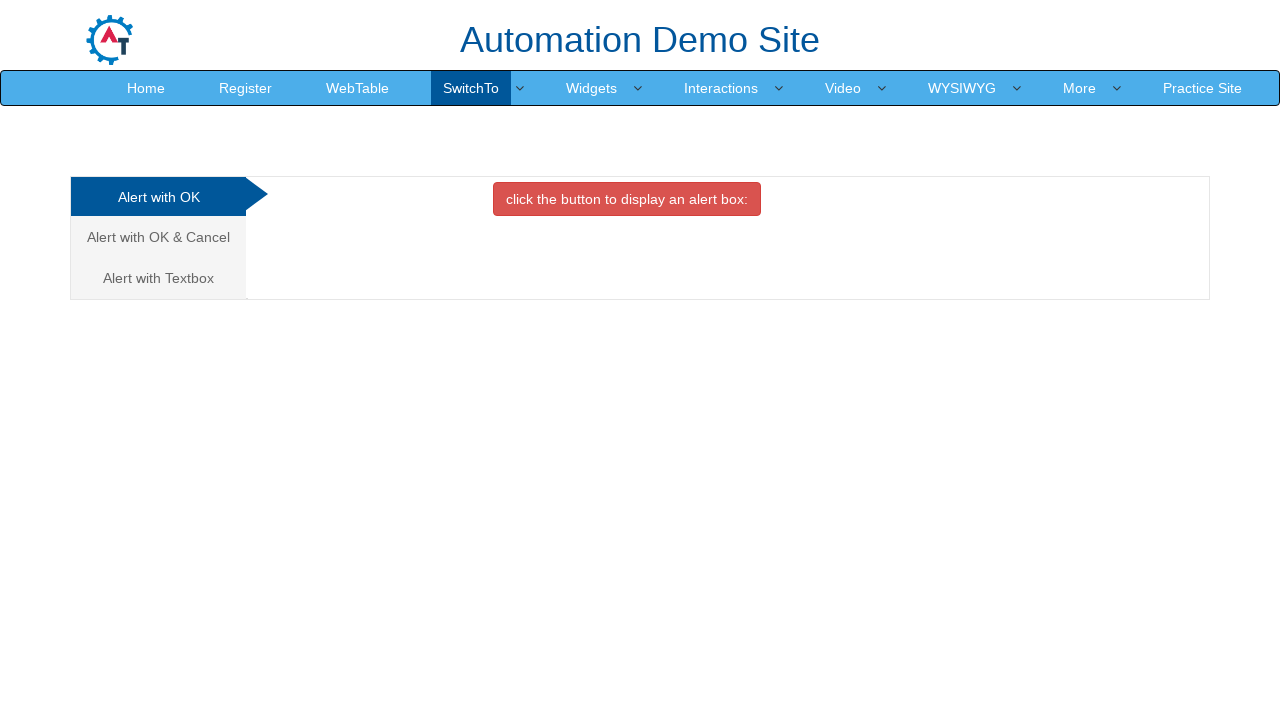

Clicked on 'Alert with OK' tab at (158, 197) on xpath=//a[text()='Alert with OK ']
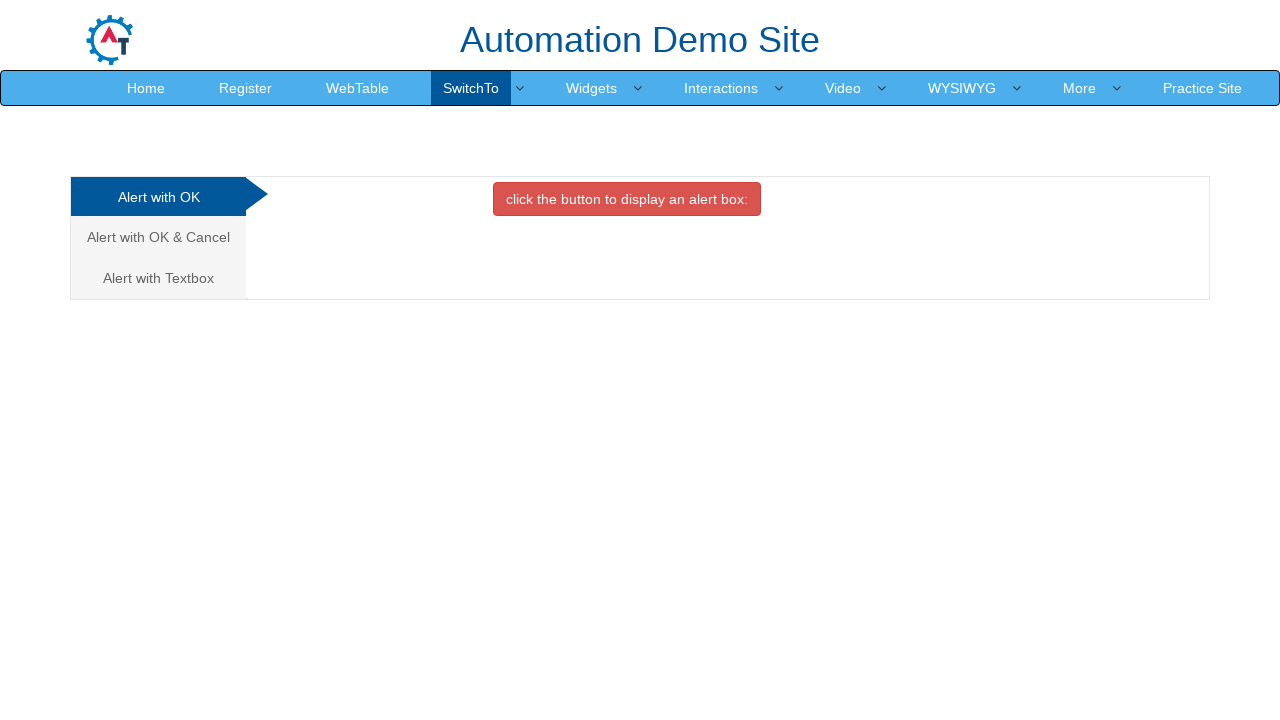

Clicked alert trigger button at (627, 199) on xpath=//button[@class='btn btn-danger']
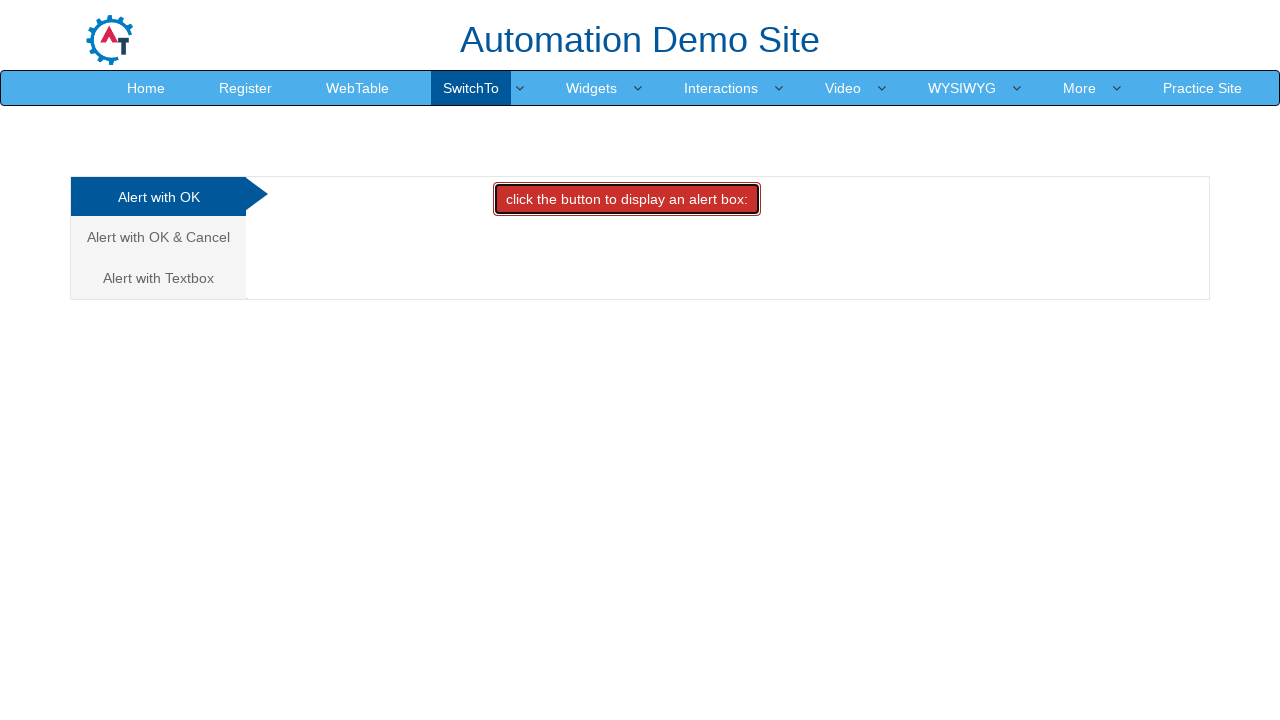

Alert dialog handler registered and alert accepted
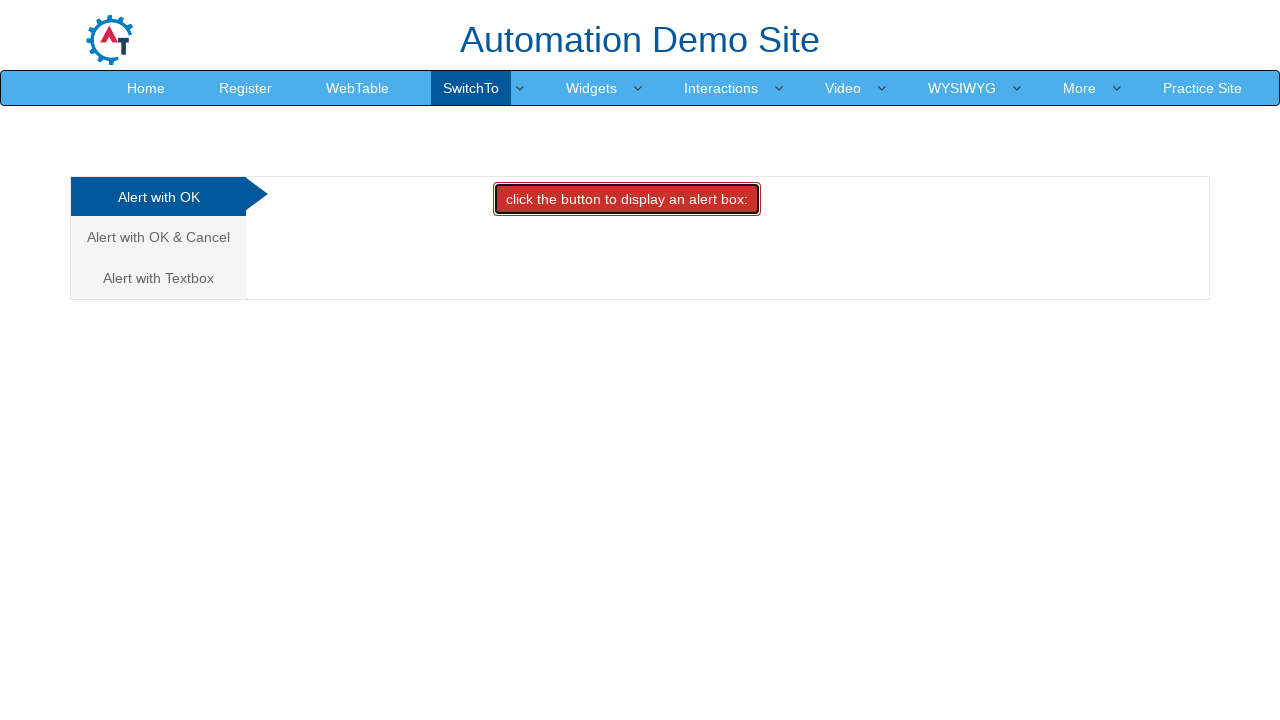

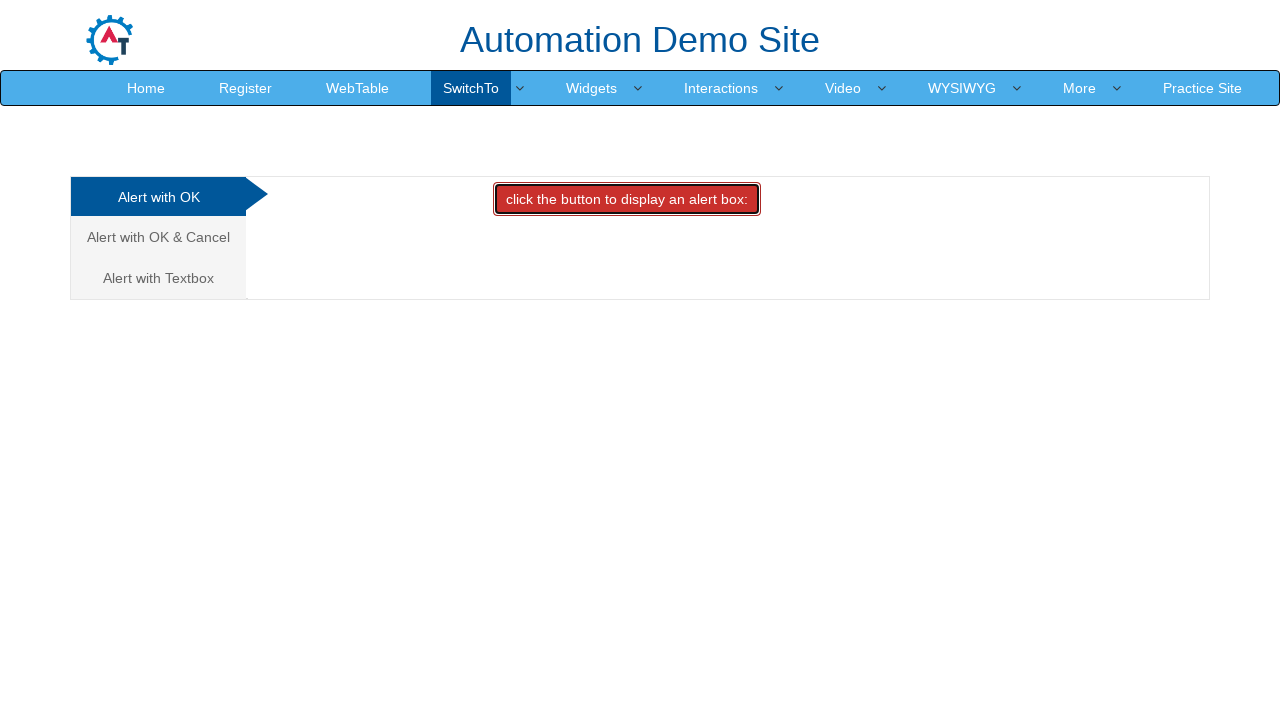